Fills out a form within an iframe with first and last name, submits it, and validates the result message

Starting URL: https://techglobal-training.com/frontend/iframes

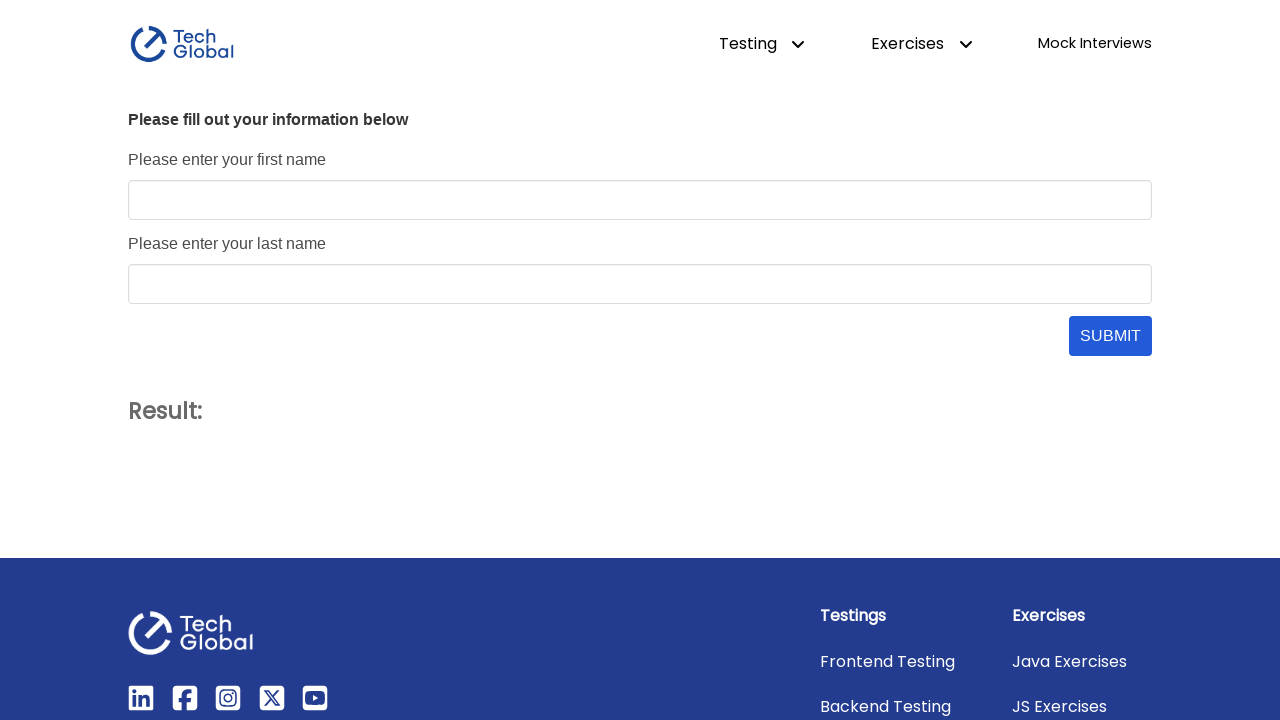

Located iframe with name 'form_frame'
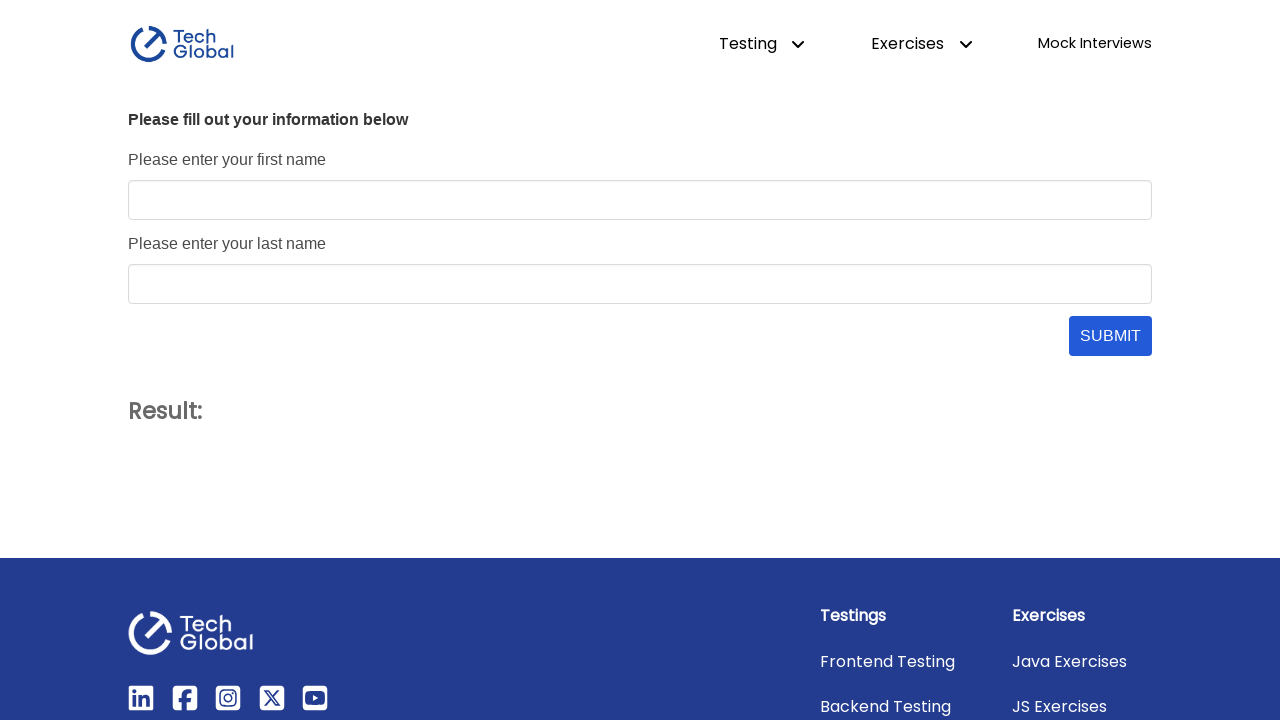

Filled first name field with 'John' on #first_name
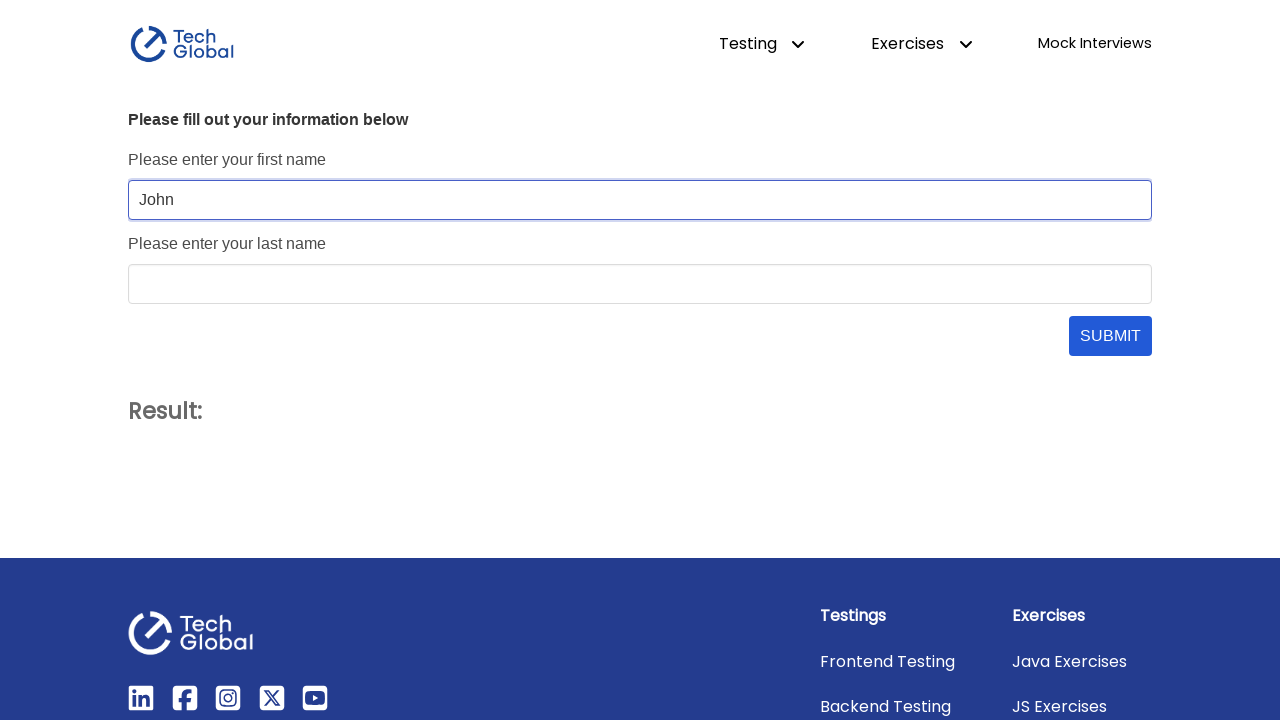

Filled last name field with 'Doe' on #last_name
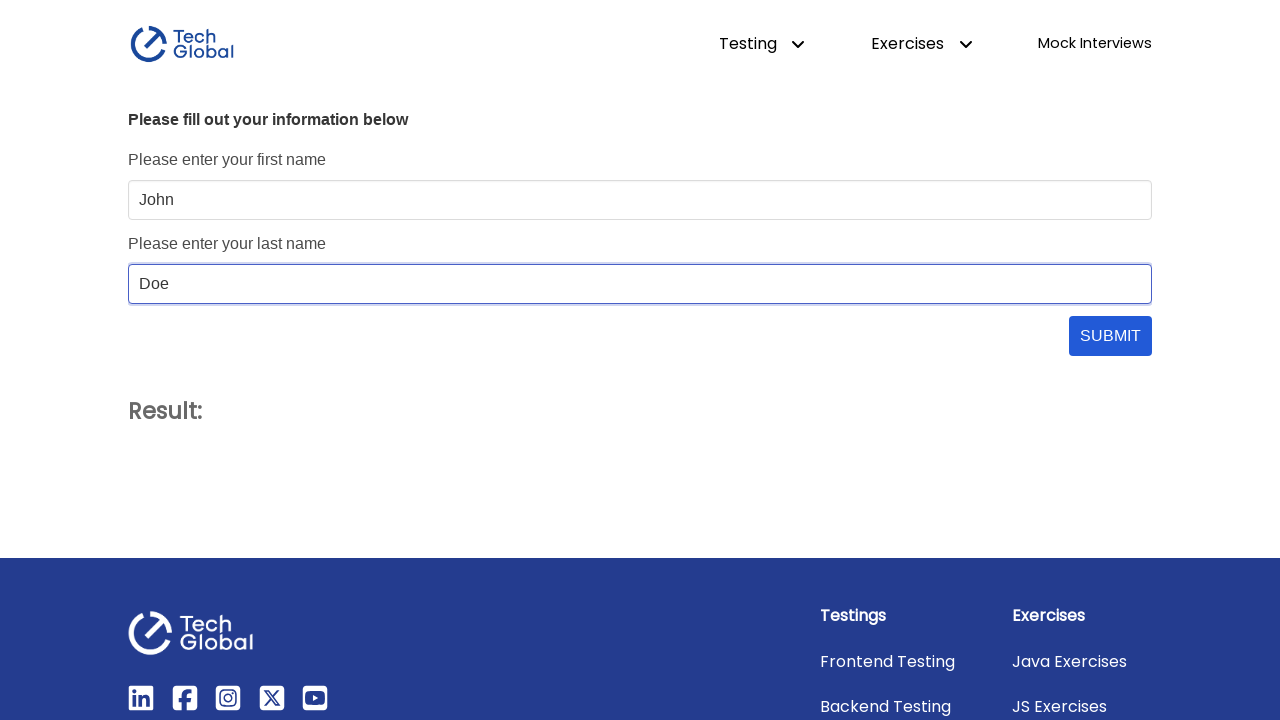

Clicked form submit button at (1110, 336) on #submit
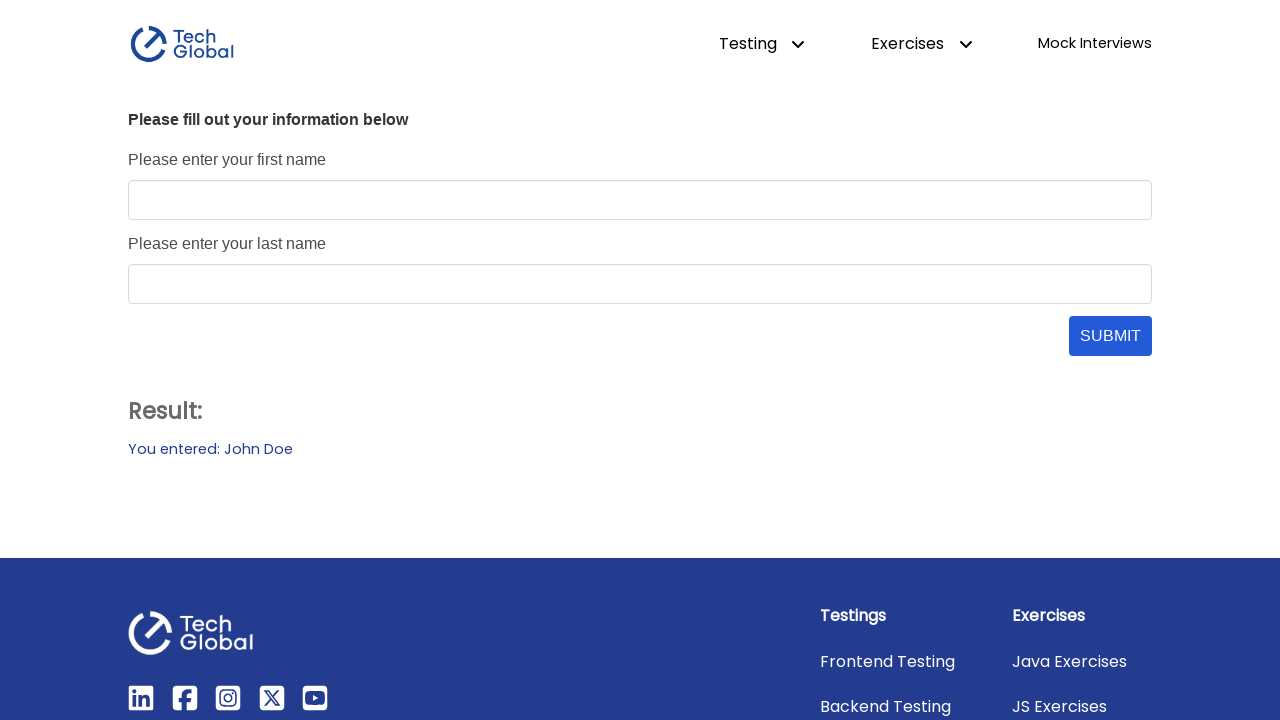

Located result message element
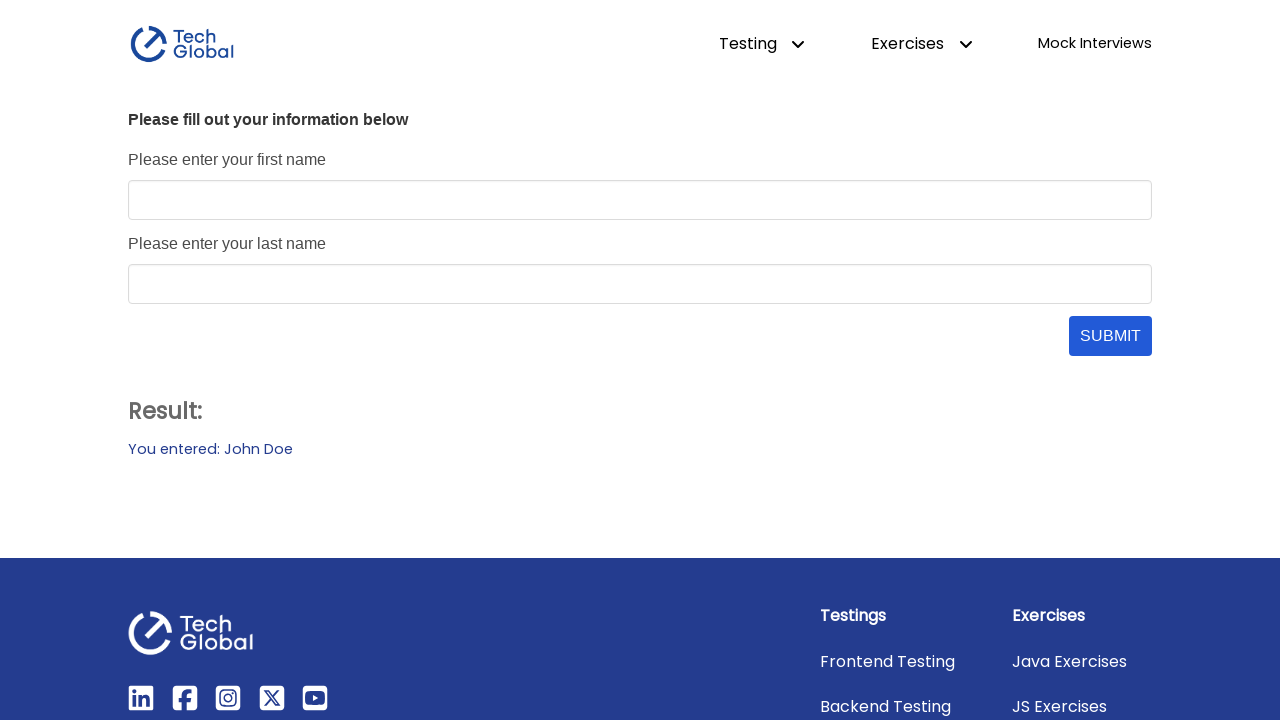

Verified result message is visible
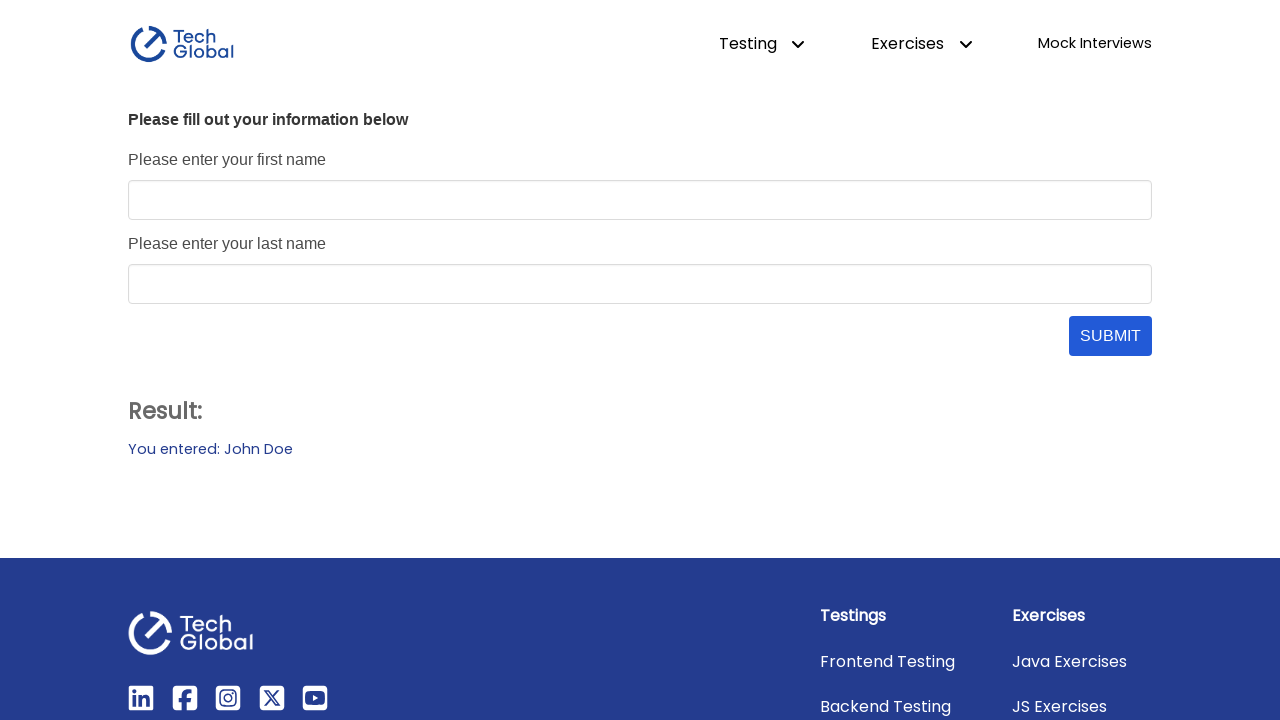

Verified result message displays 'You entered: John Doe'
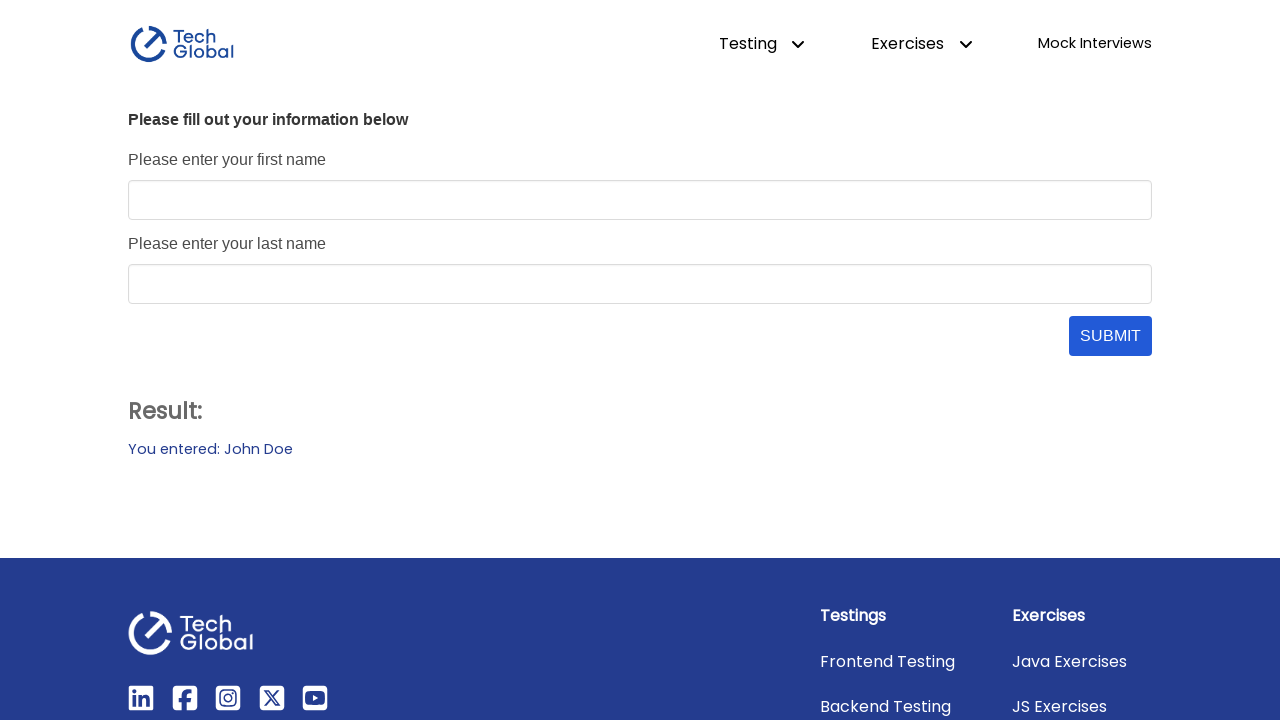

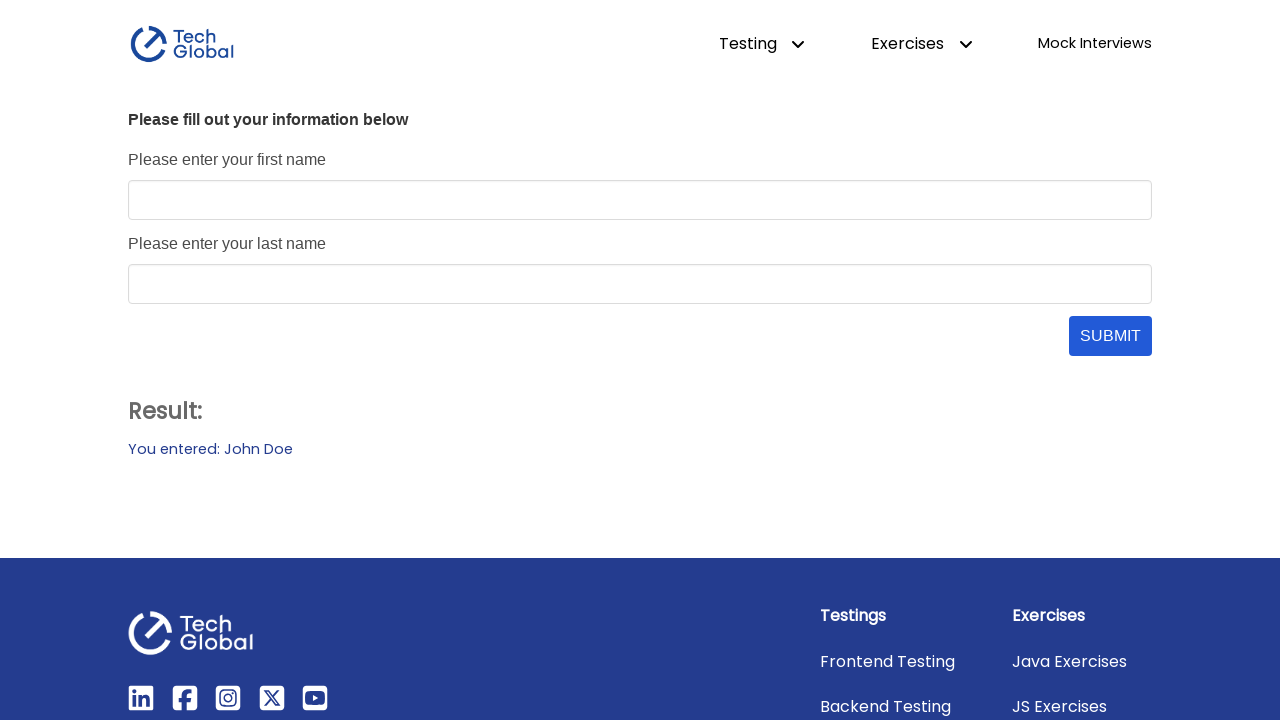